Tests the Woori Bank exchange rate lookup functionality by selecting a currency, setting a date range, and submitting a search query to view historical exchange rates.

Starting URL: https://spot.wooribank.com/pot/Dream?withyou=FXXRT0014

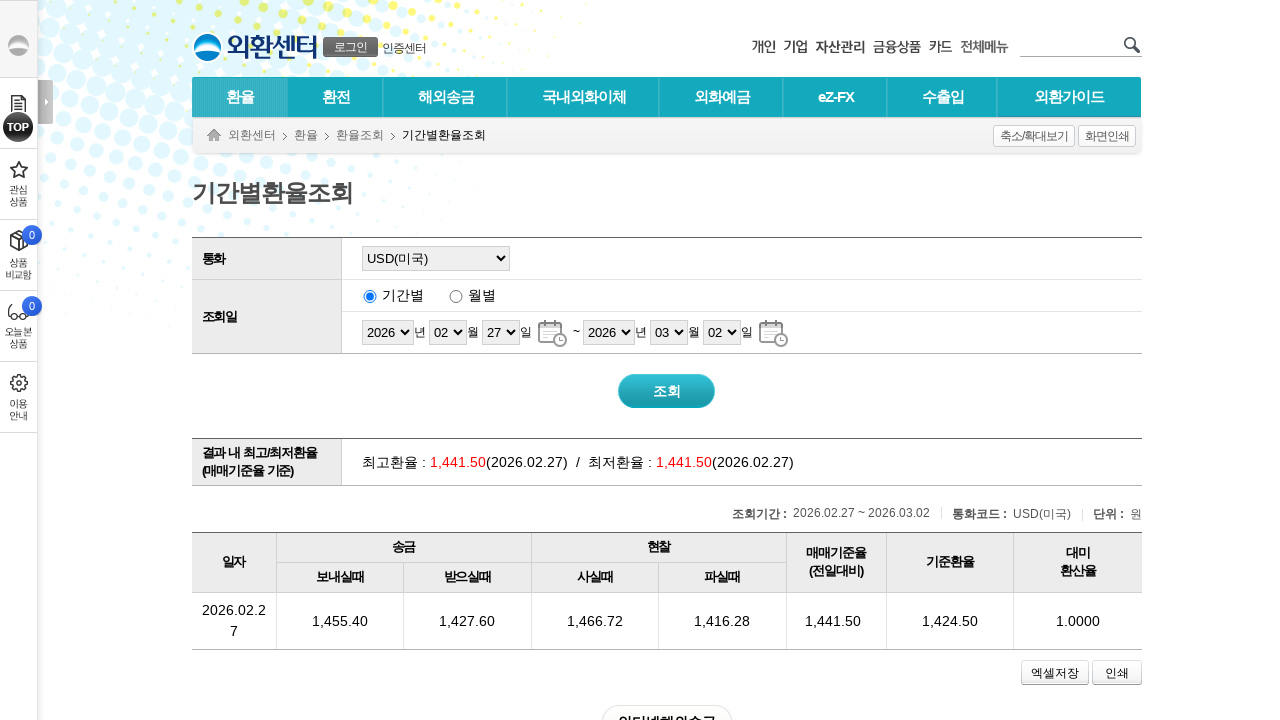

Selected USD currency from dropdown on #id01
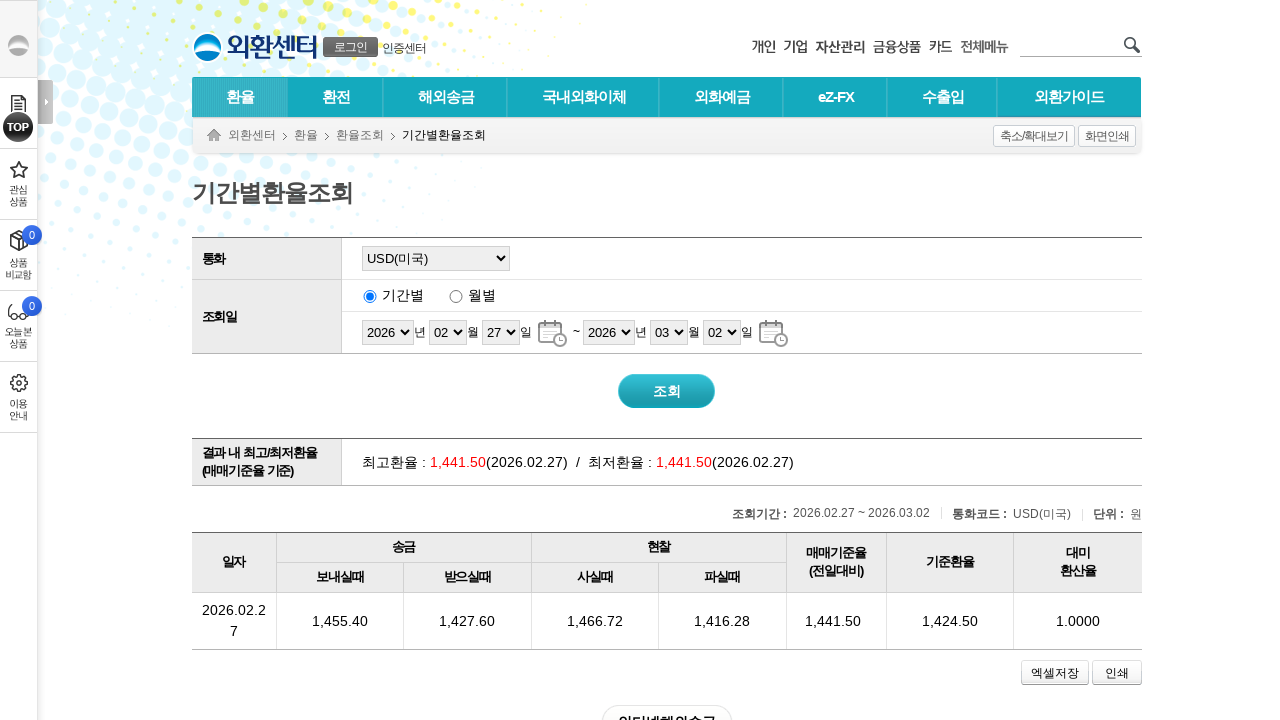

Selected 2024 as start year on #START_DATEY
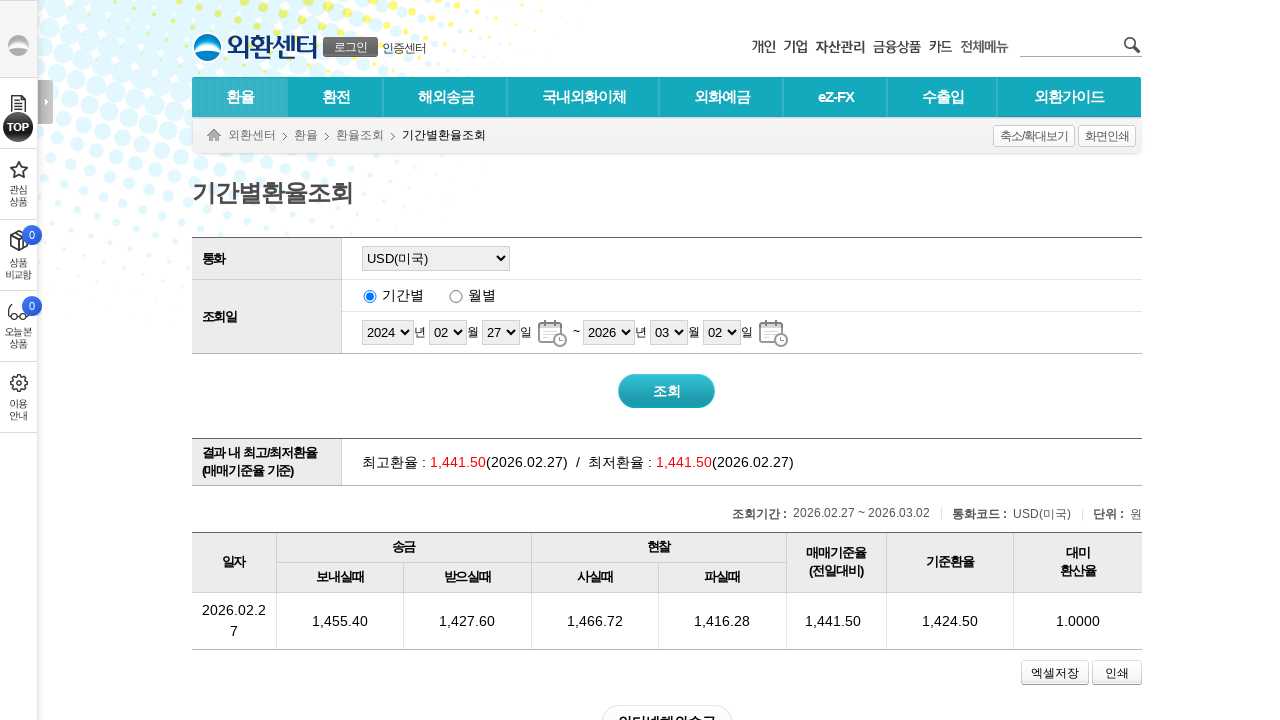

Selected January as start month on #START_DATEM
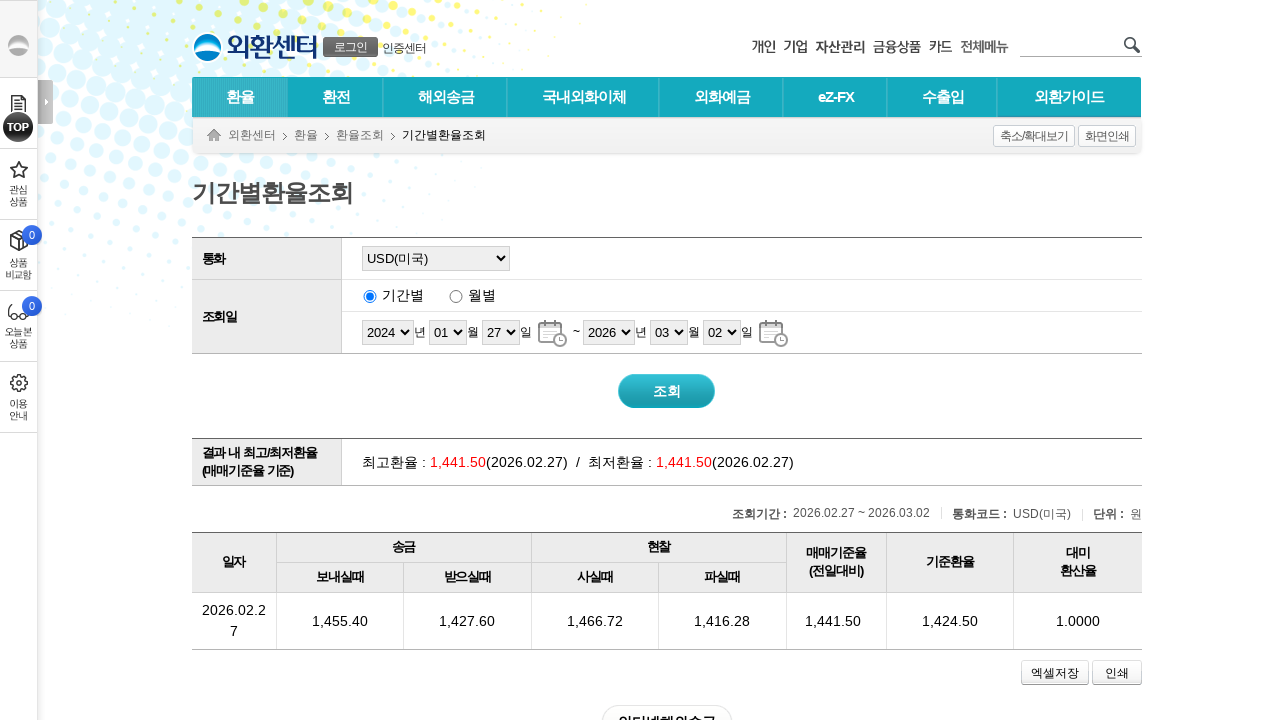

Selected 15 as start day on #START_DATED
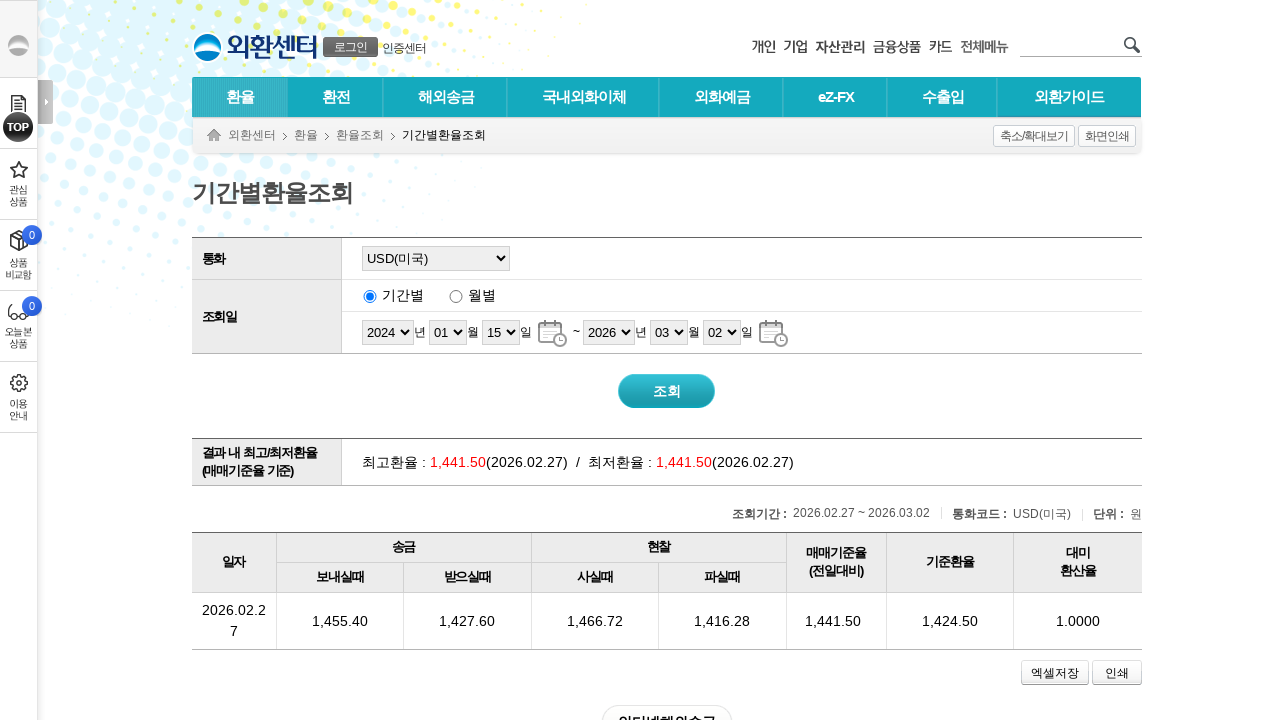

Selected 2024 as end year on #END_DATEY
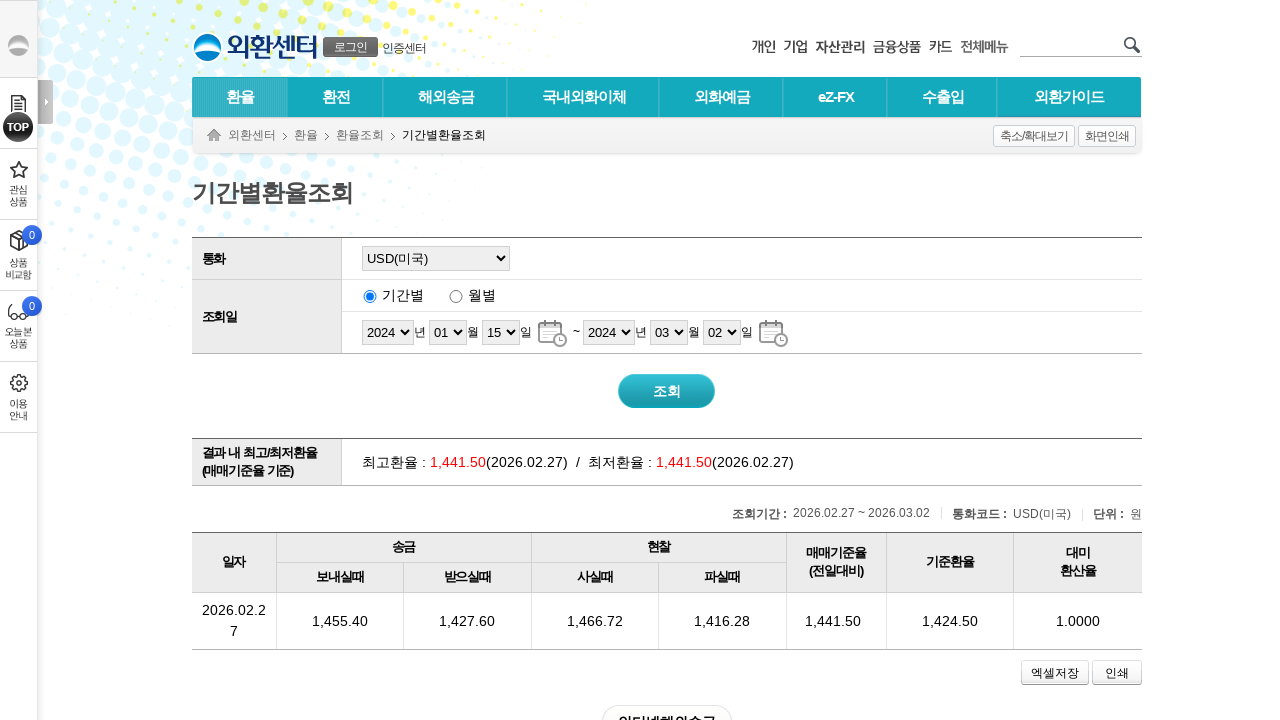

Selected January as end month on #END_DATEM
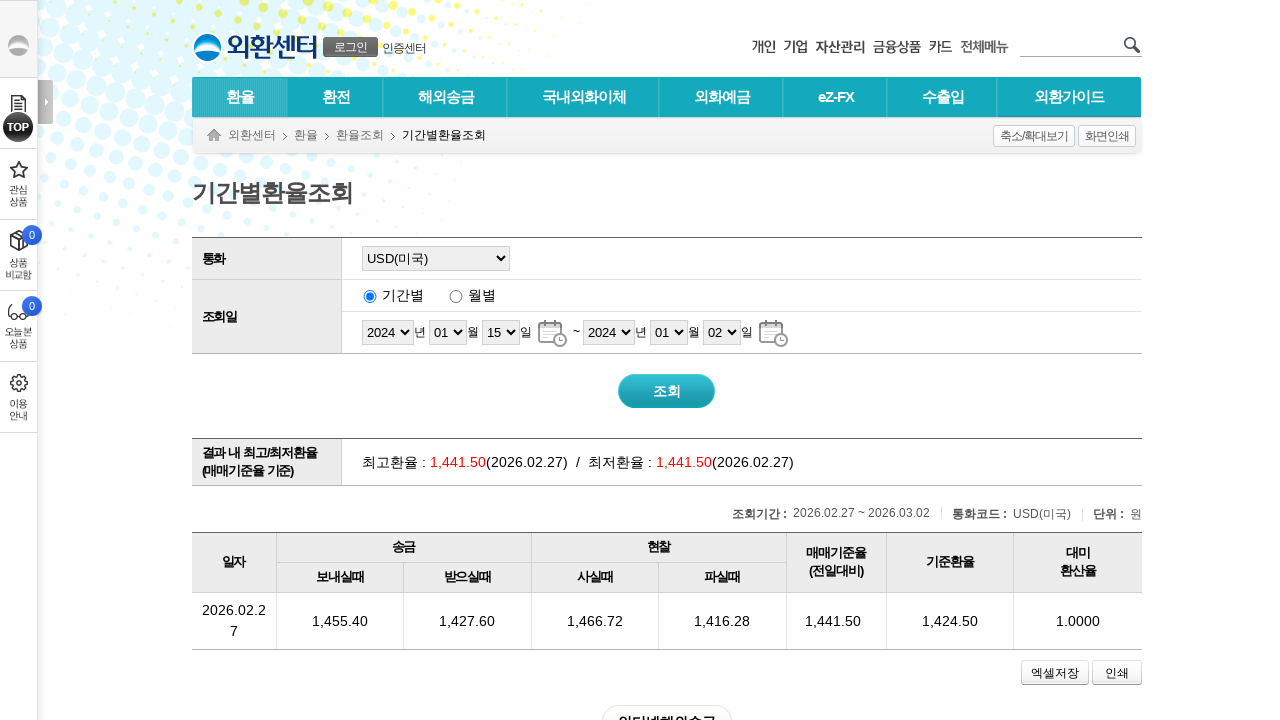

Selected 20 as end day on #END_DATED
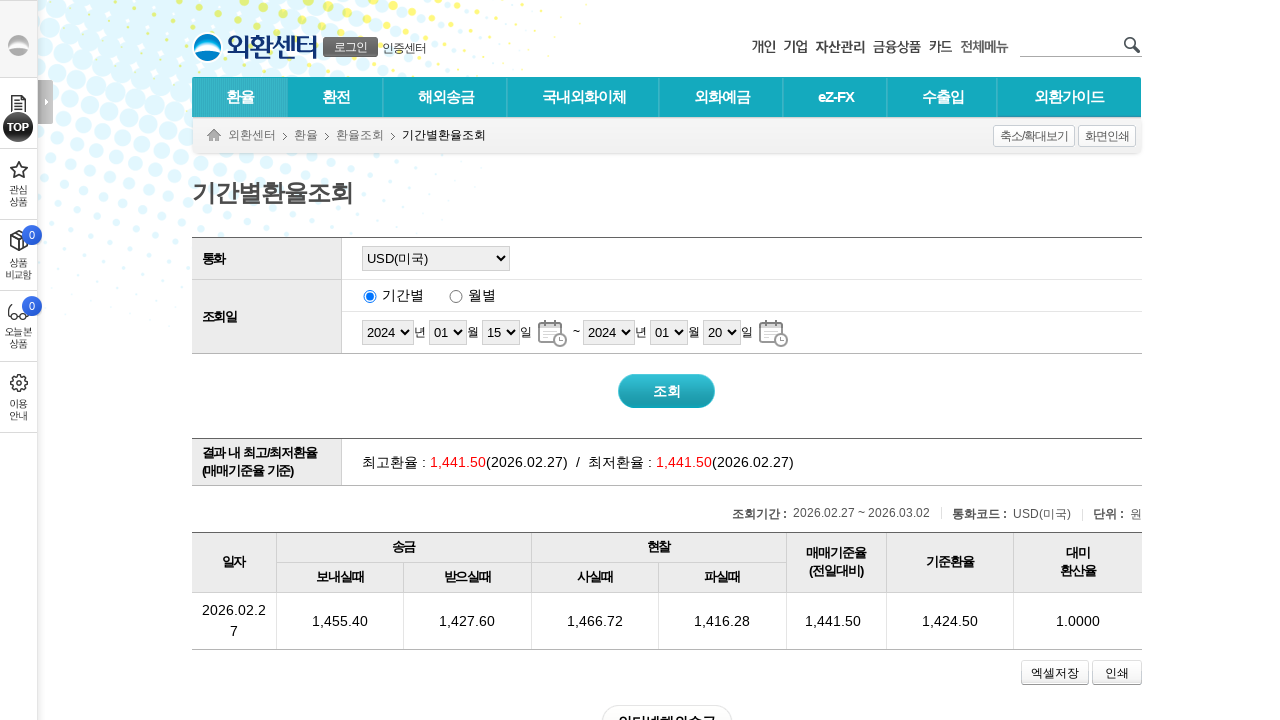

Clicked search button to query exchange rates at (668, 391) on xpath=//*[@id='frm']/fieldset/div/span/input
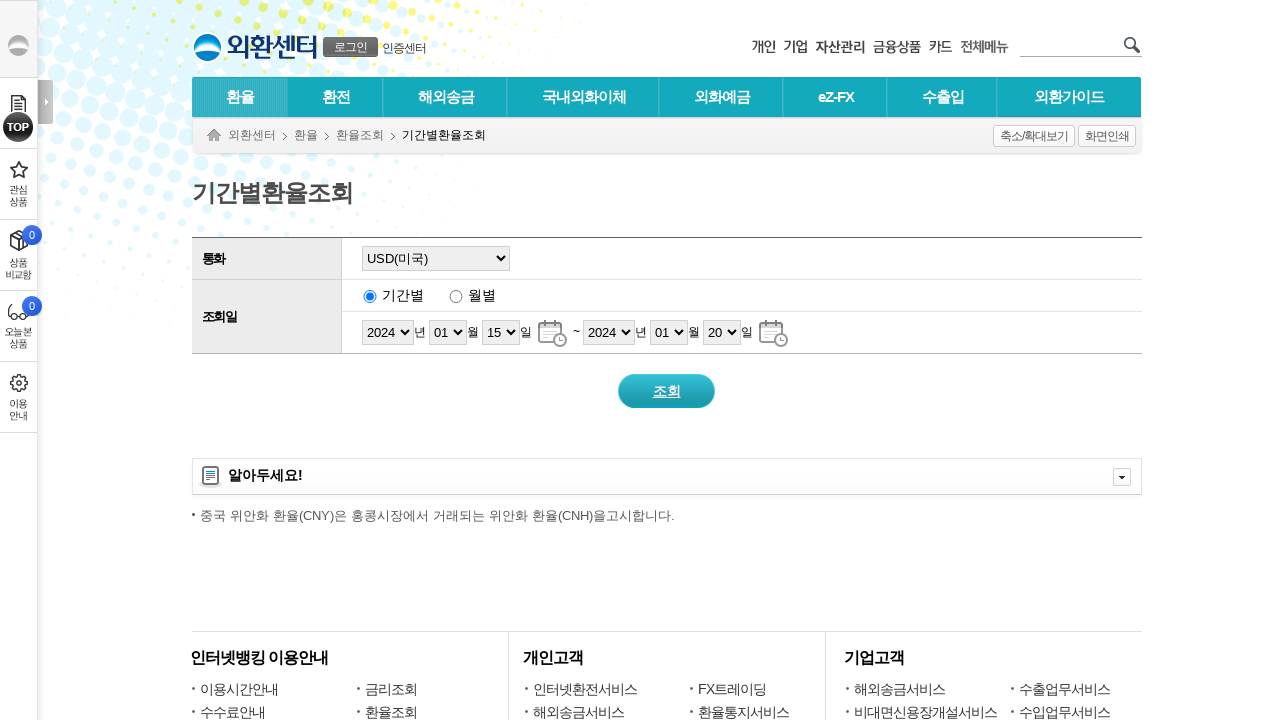

Historical exchange rate results table loaded successfully
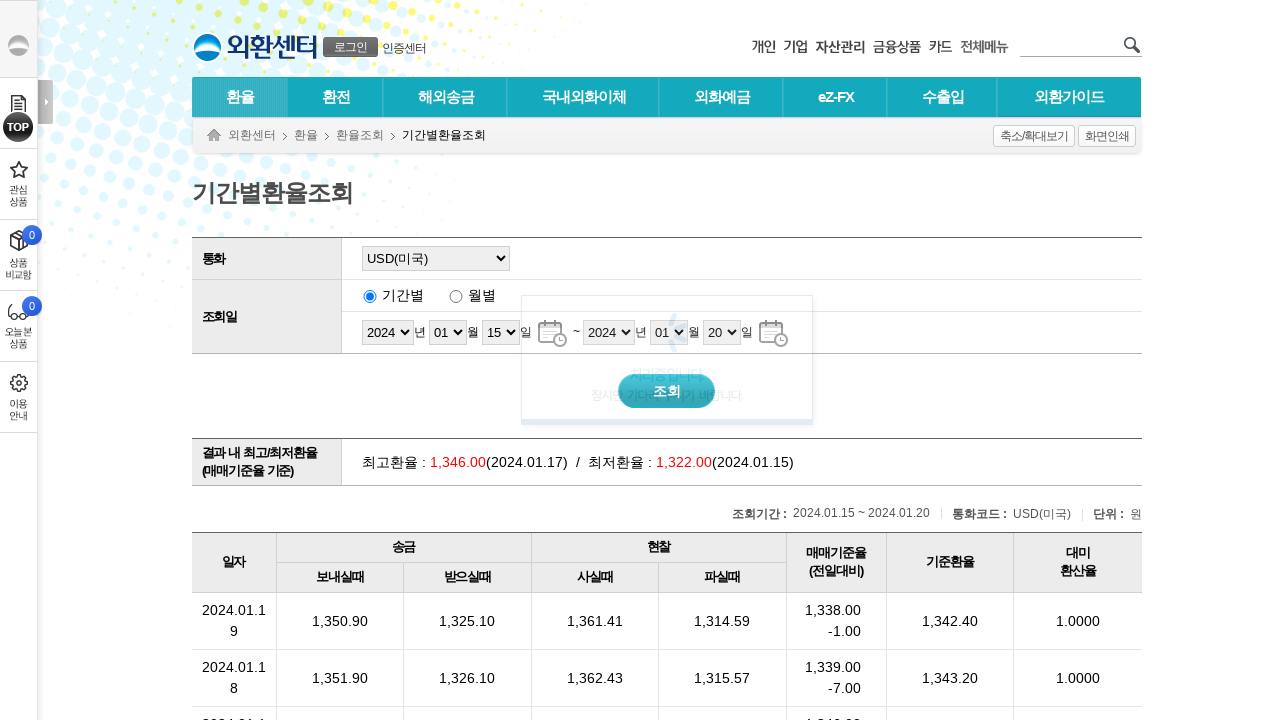

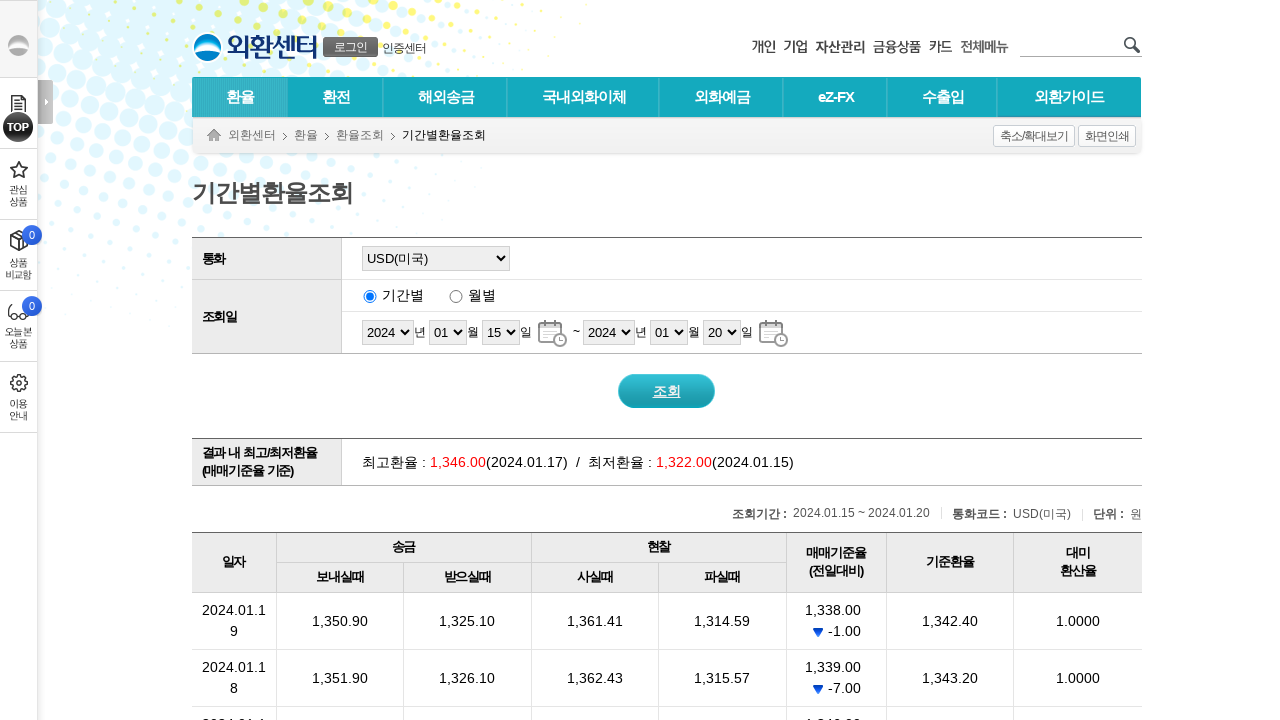